Navigates to a Douban movie page and verifies that key movie information elements are displayed, including director, score, title, and tags.

Starting URL: https://movie.douban.com/subject/26611804/

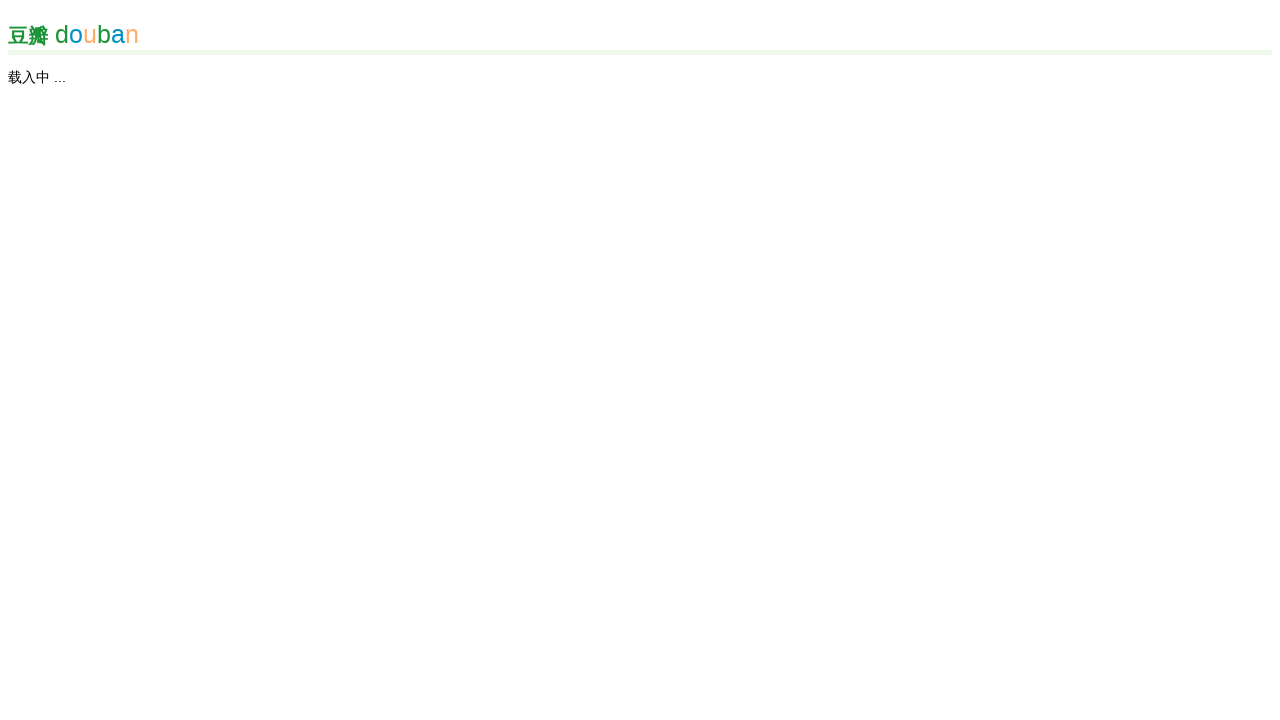

Executed script to ensure all span elements are visible
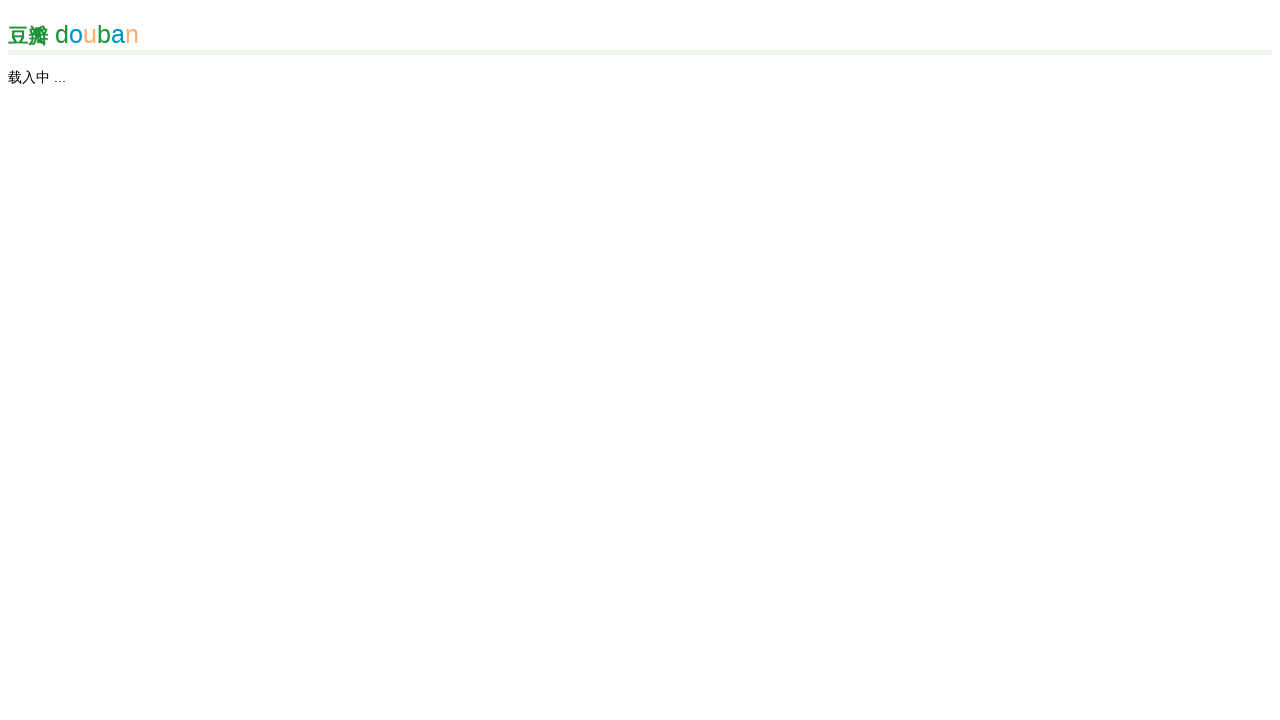

Verified director information is present
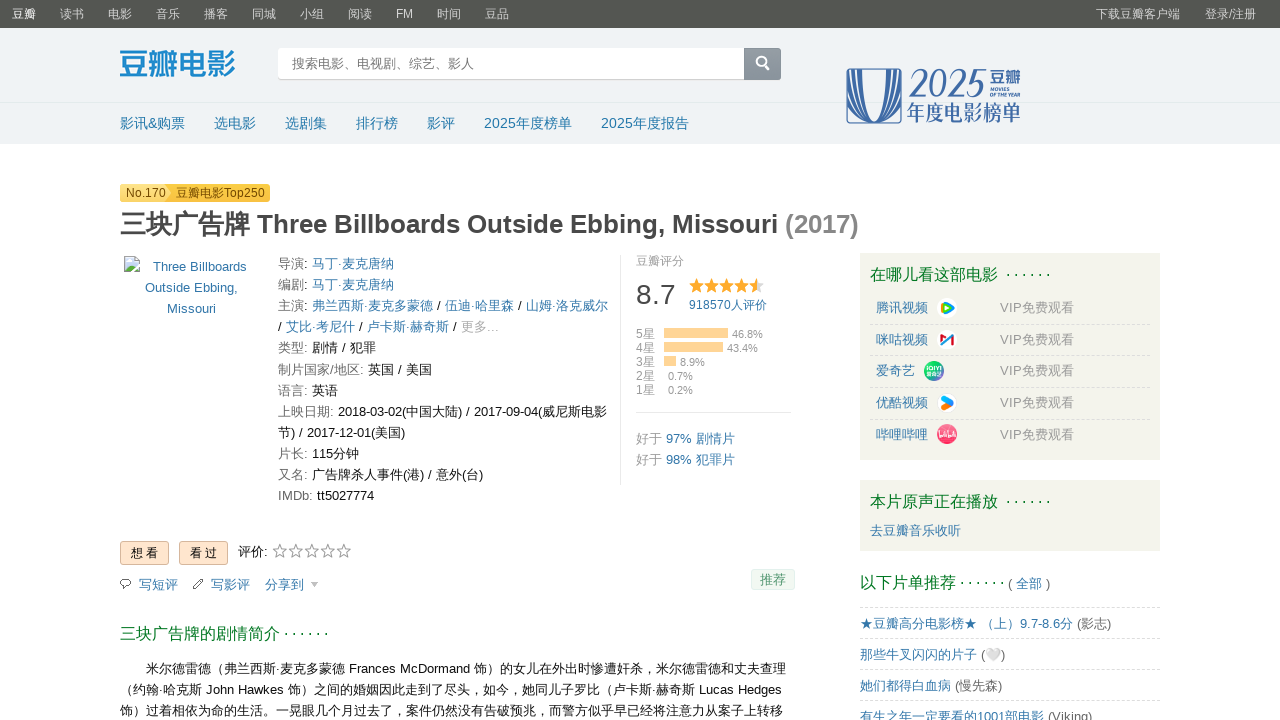

Verified movie score is displayed
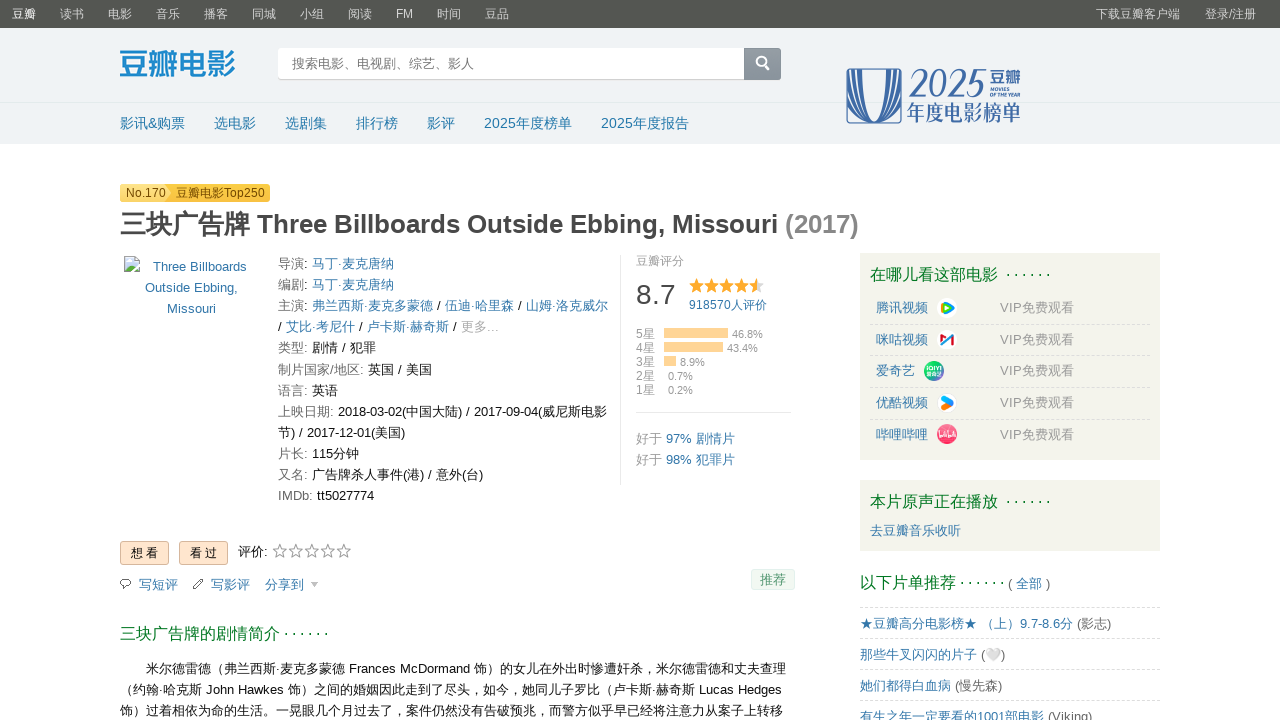

Verified movie title is displayed
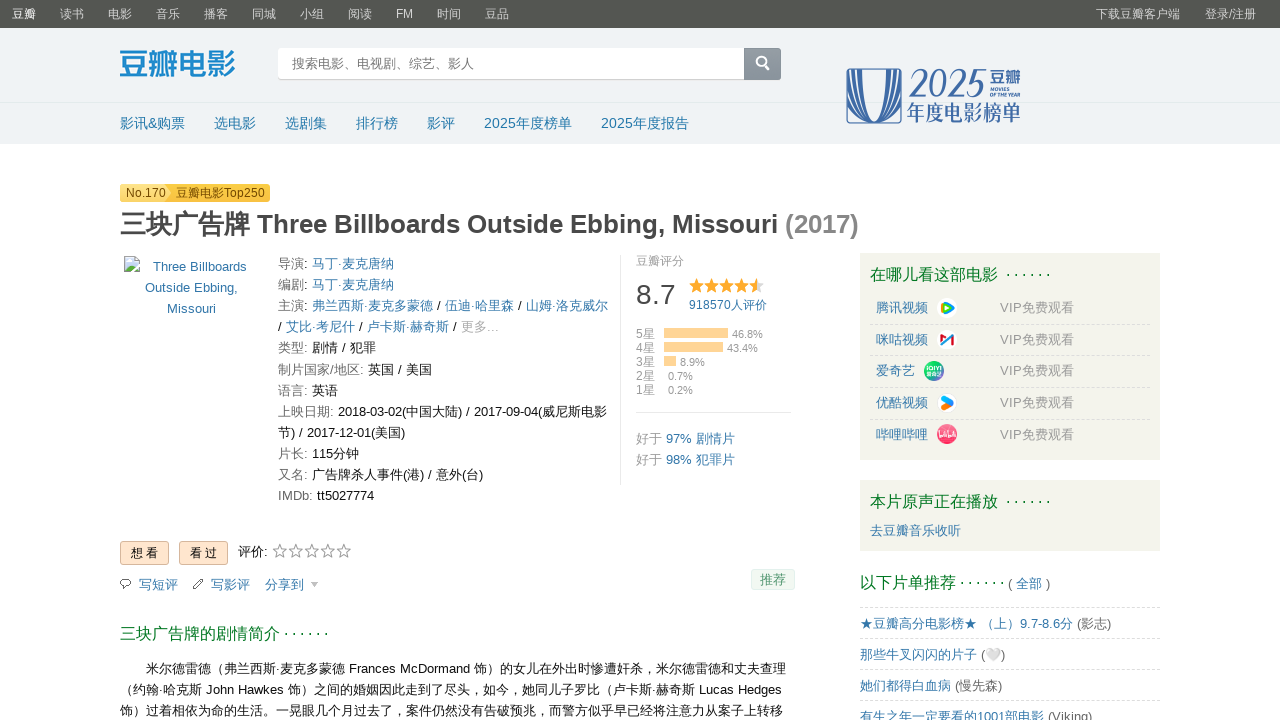

Verified year is displayed
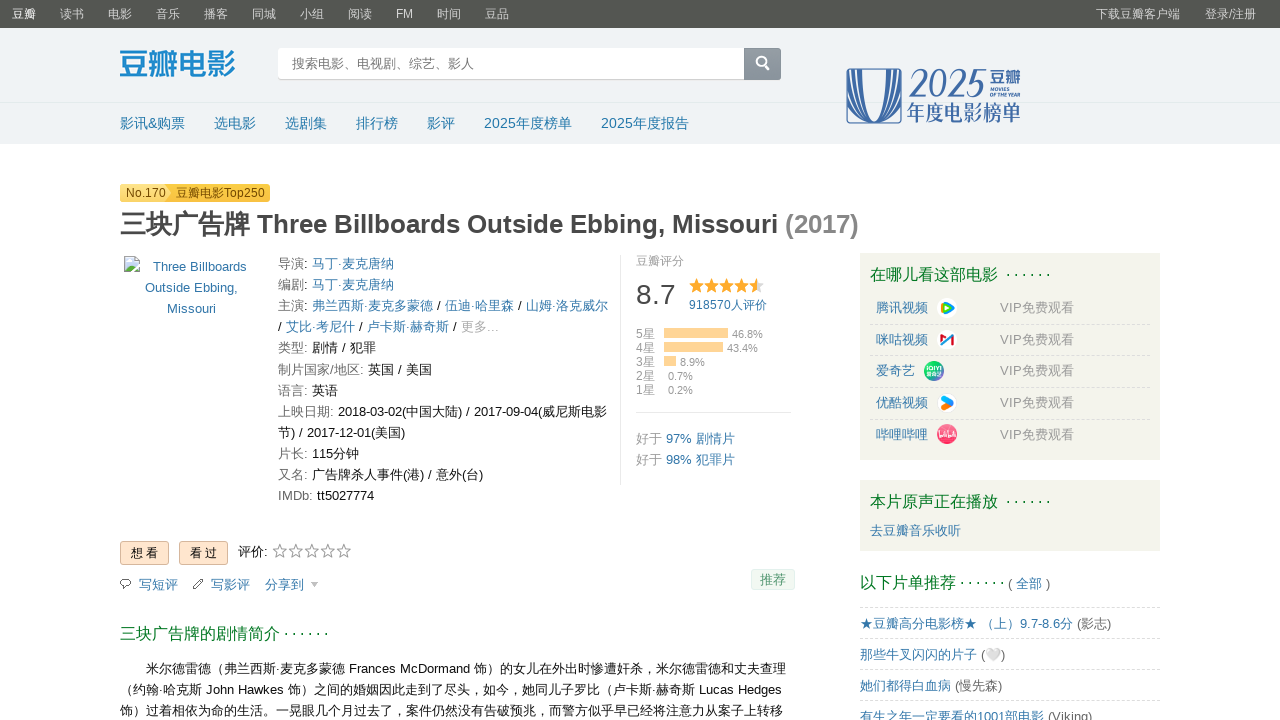

Verified info section is present
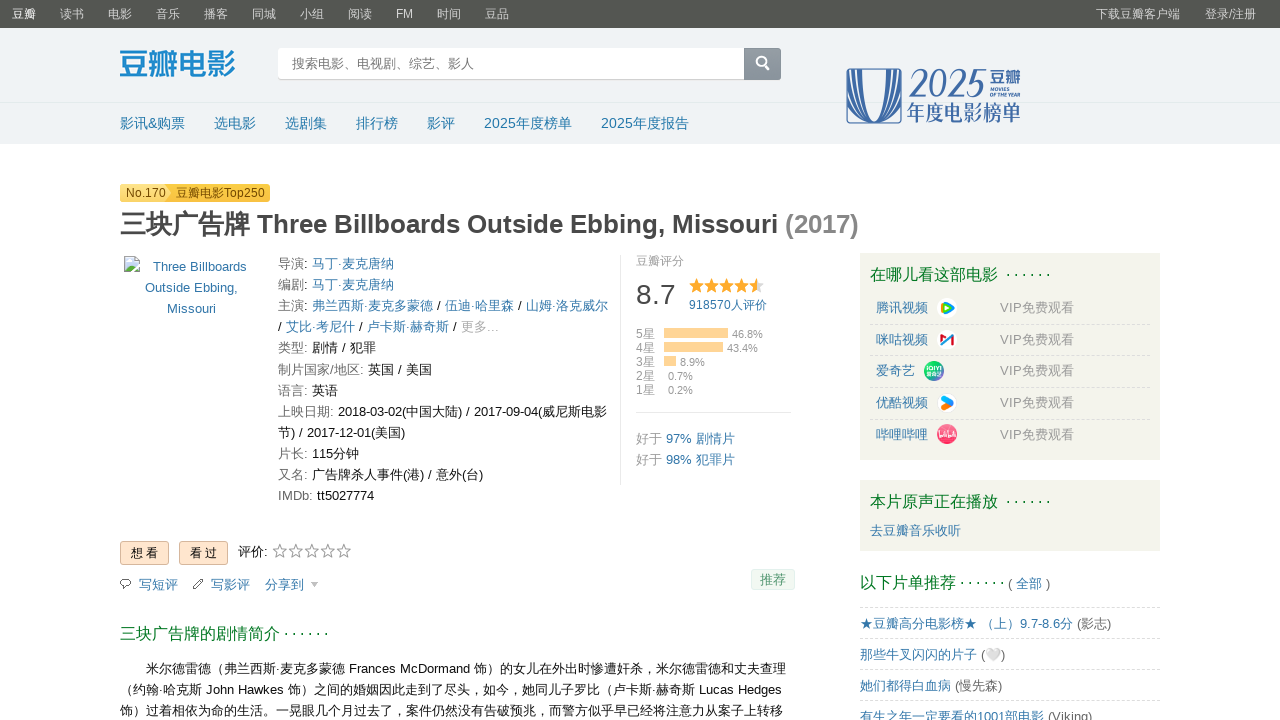

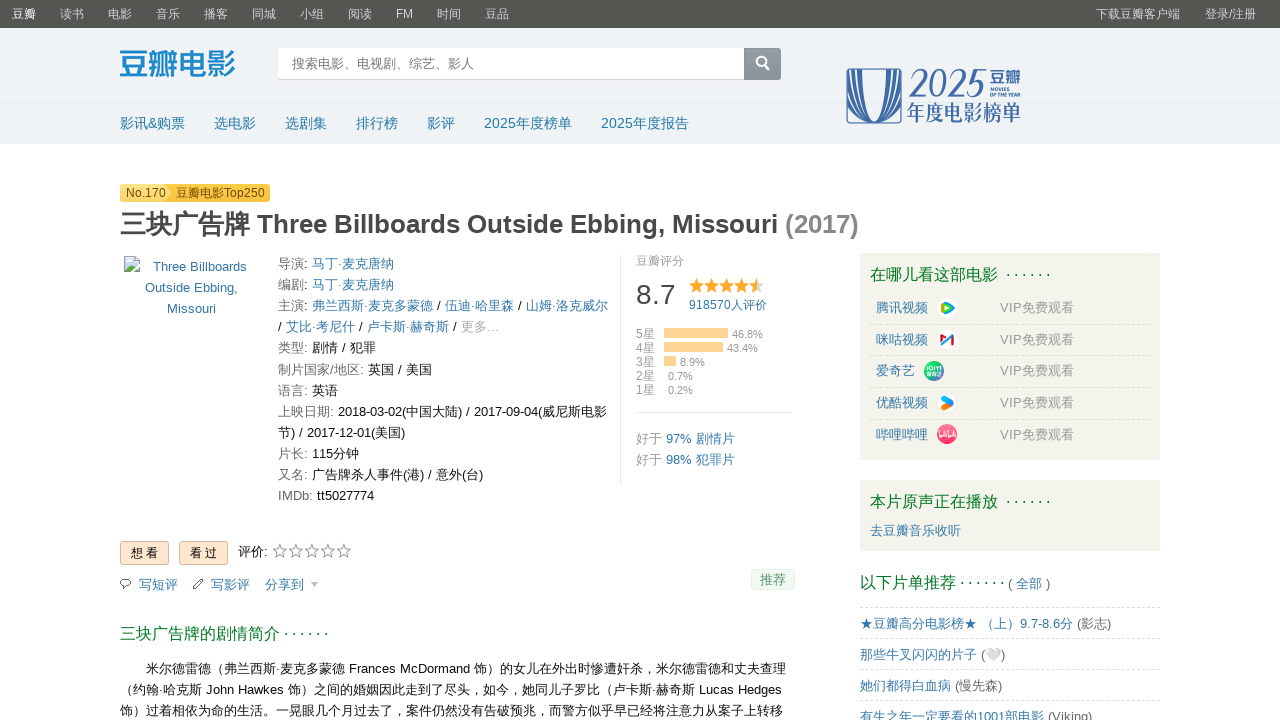